Tests changing route to 'active' filter in URL by adding todos, marking one complete, and navigating to the active filter URL

Starting URL: https://todomvc.com/examples/typescript-angular/#/

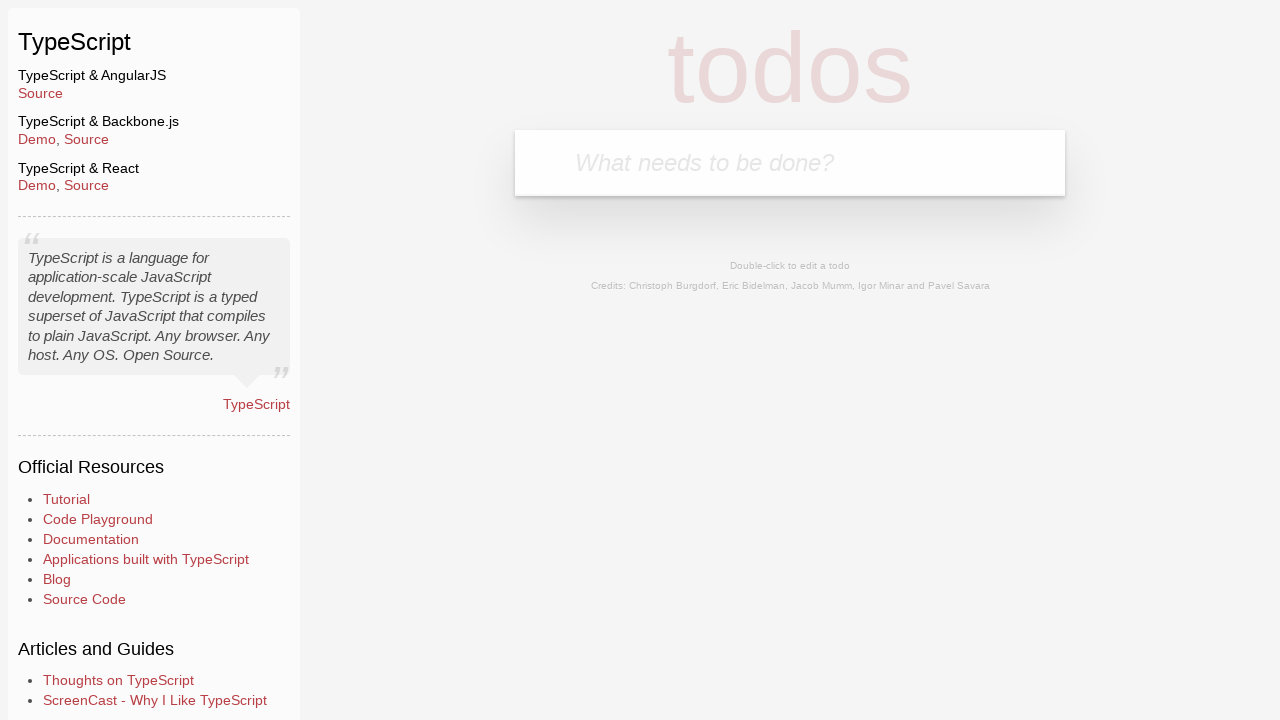

Filled new todo input field with 'Example1' on .new-todo
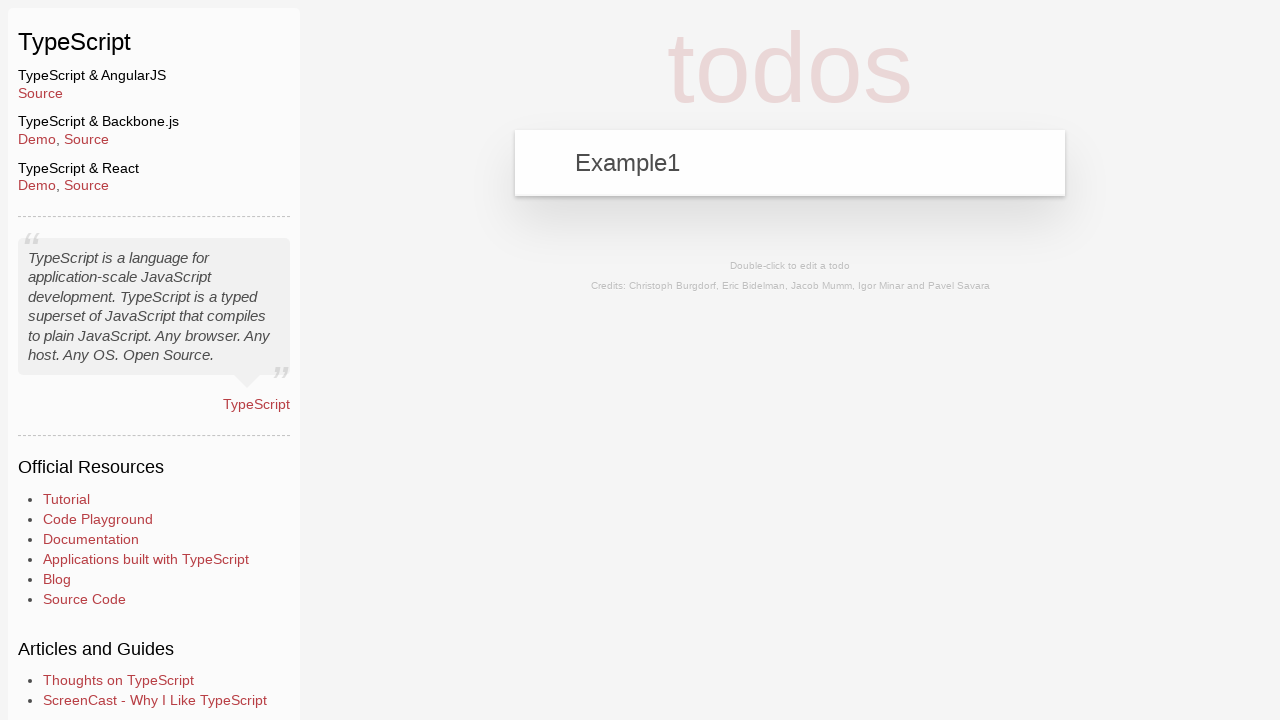

Pressed Enter to add first todo 'Example1' on .new-todo
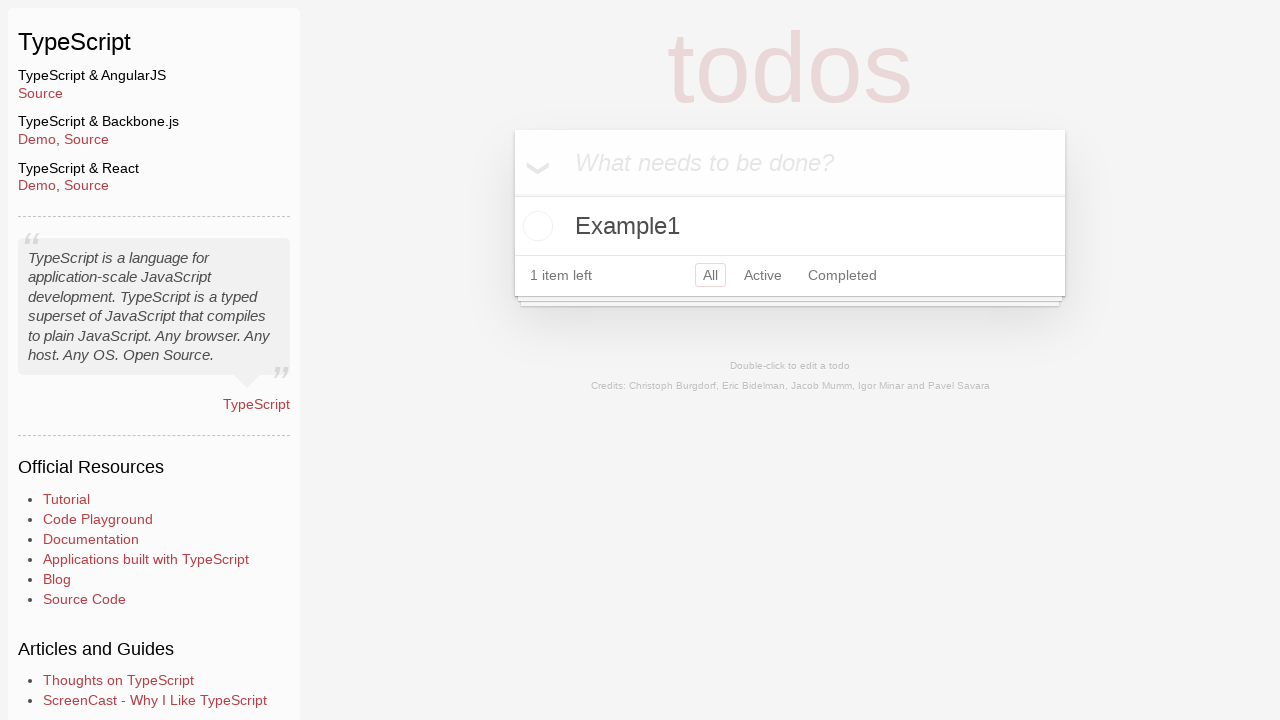

Filled new todo input field with 'Example2' on .new-todo
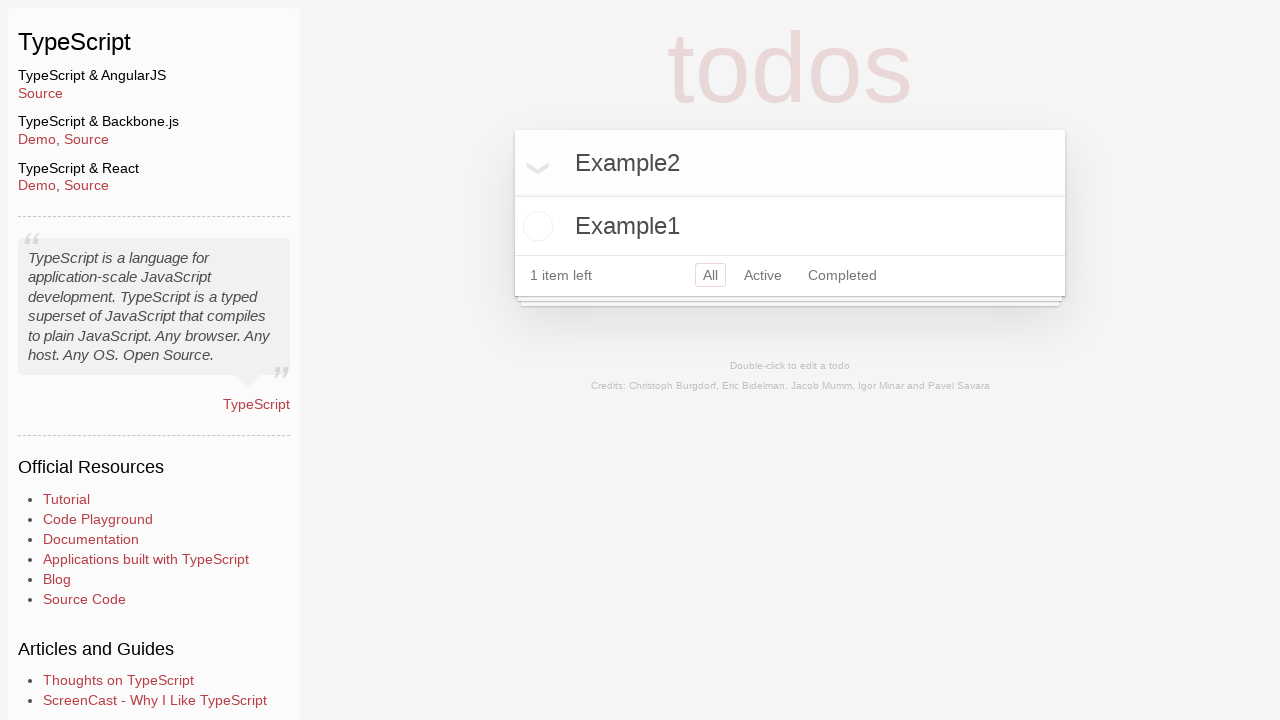

Pressed Enter to add second todo 'Example2' on .new-todo
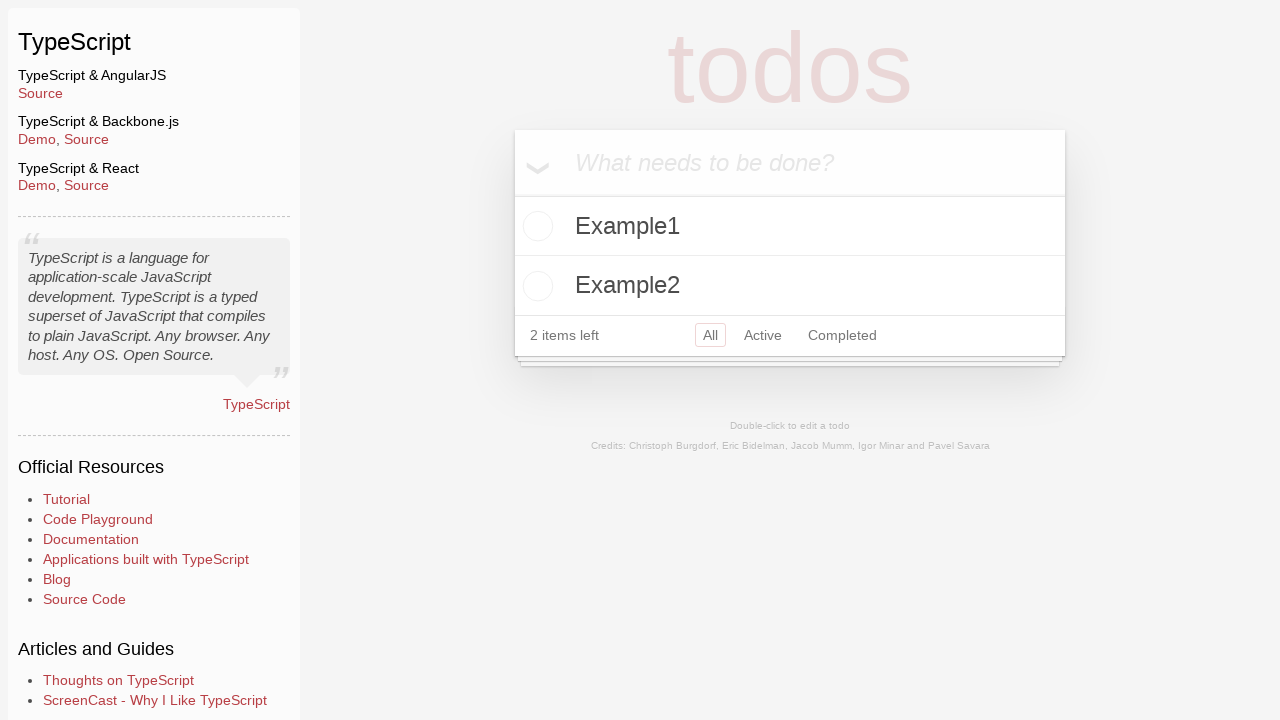

Marked 'Example2' todo as completed by clicking its checkbox at (535, 286) on xpath=//label[contains(text(), 'Example2')]/preceding-sibling::input[@type='chec
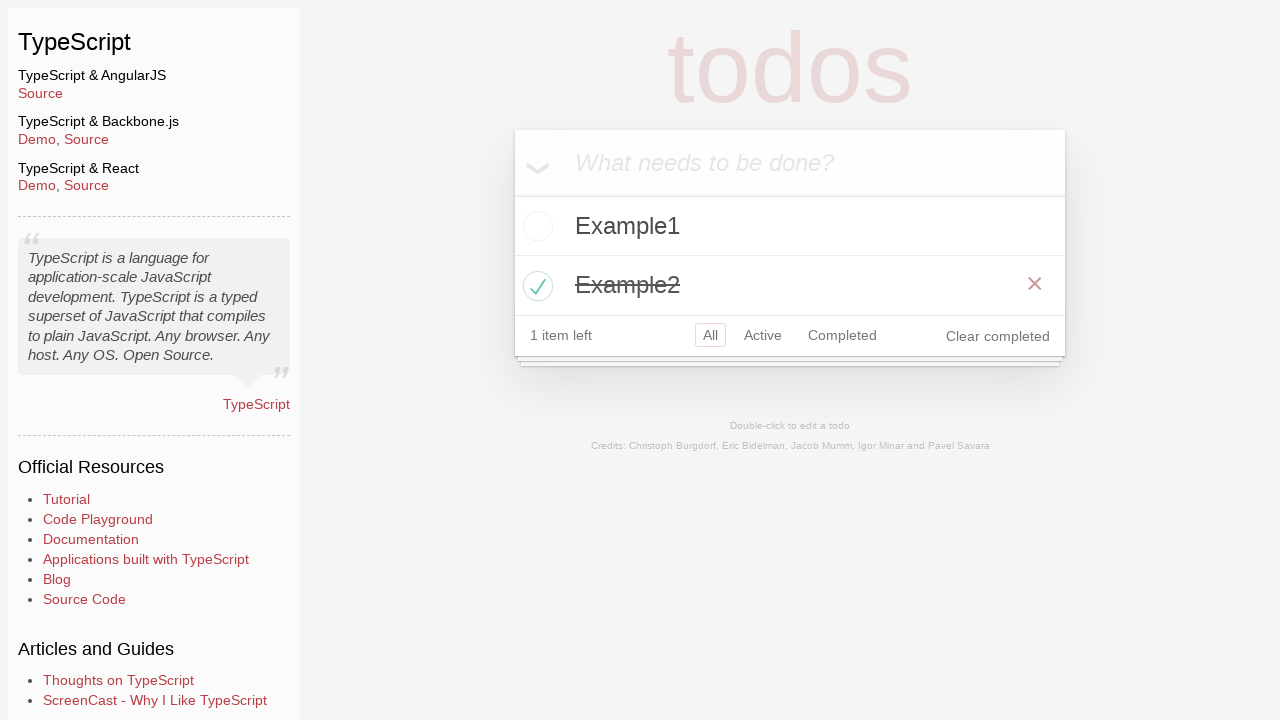

Navigated to active filter URL
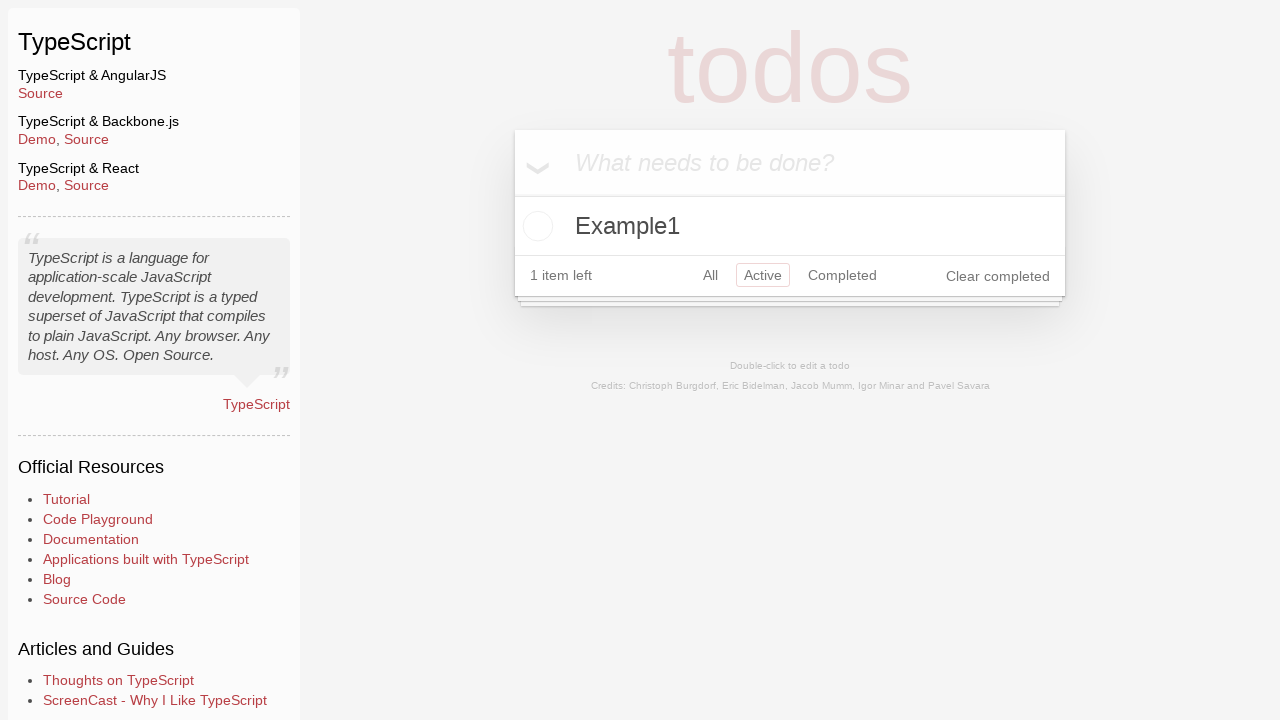

Verified 'Example1' is visible in active filter (completed todos hidden)
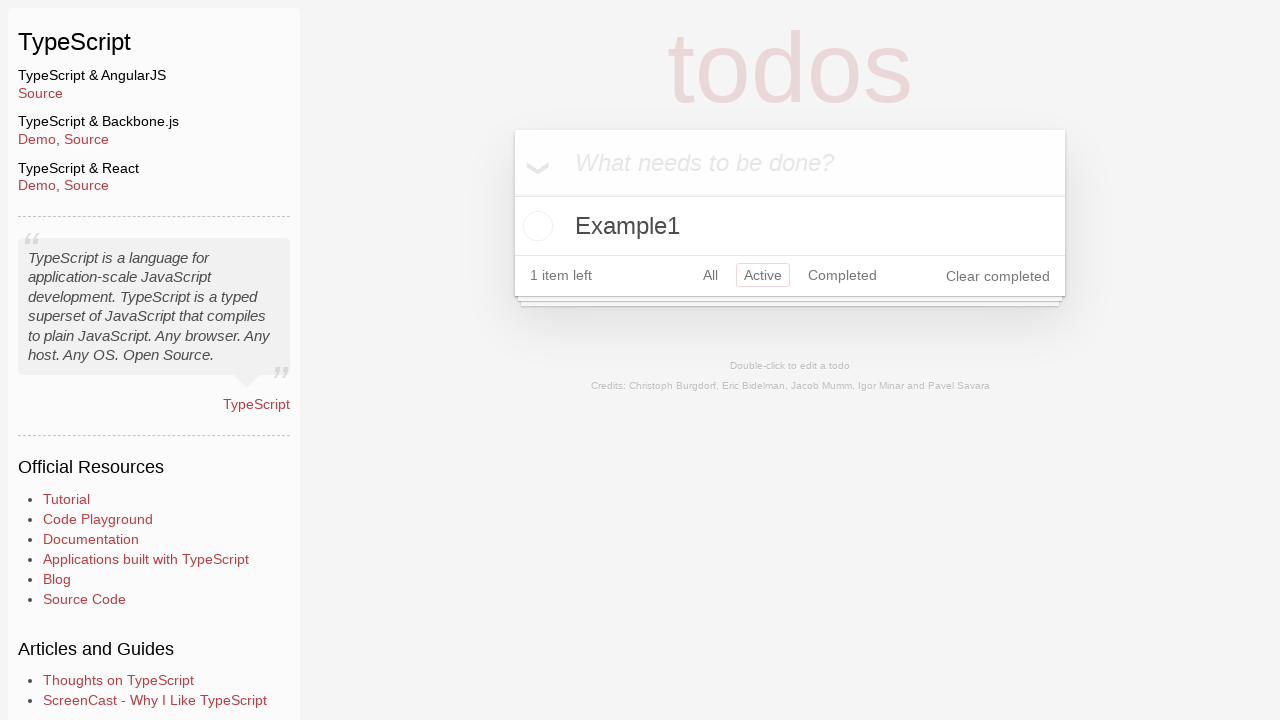

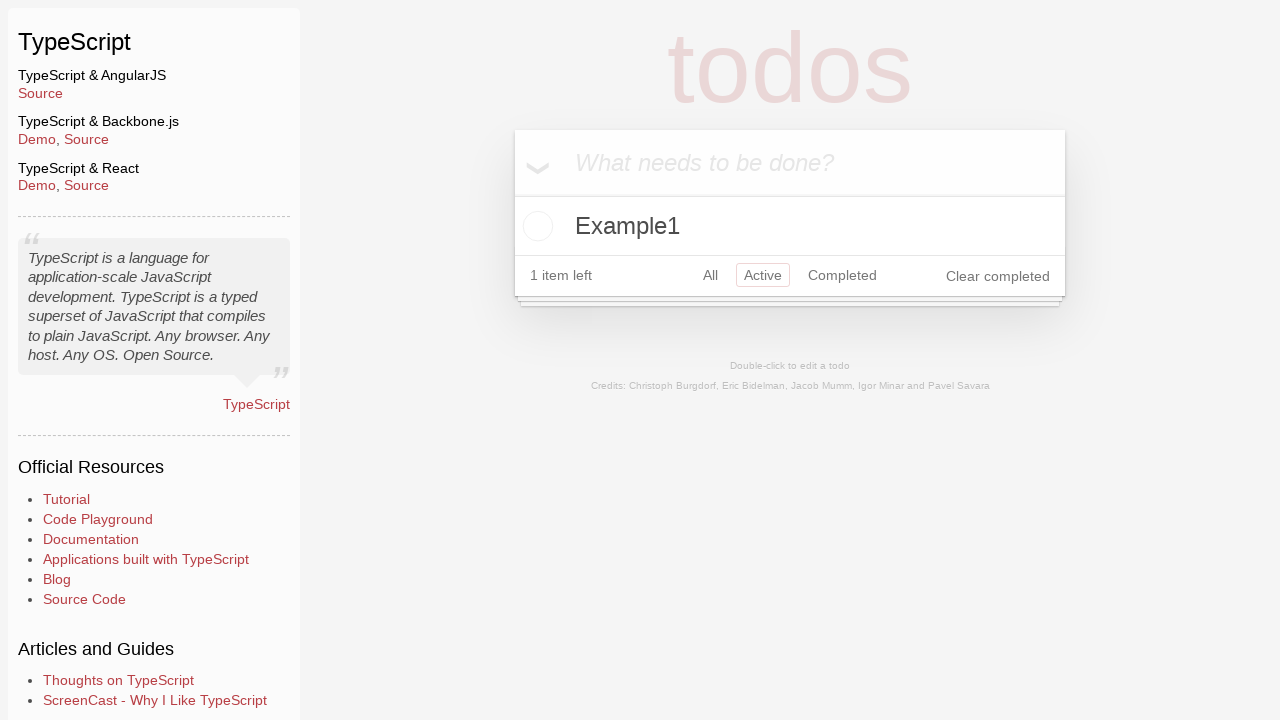